Tests navigation through multiple pages on sitespeed.io website including home, examples, and documentation pages

Starting URL: https://www.sitespeed.io

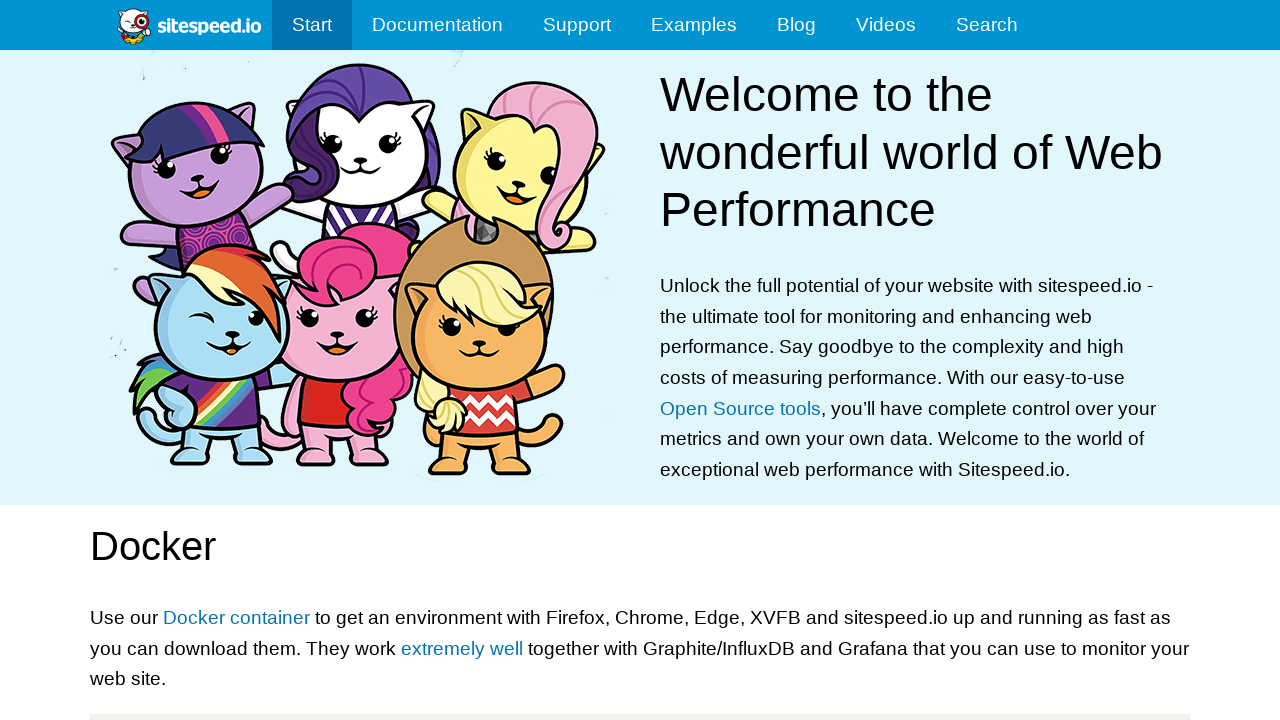

Navigated to sitespeed.io examples page
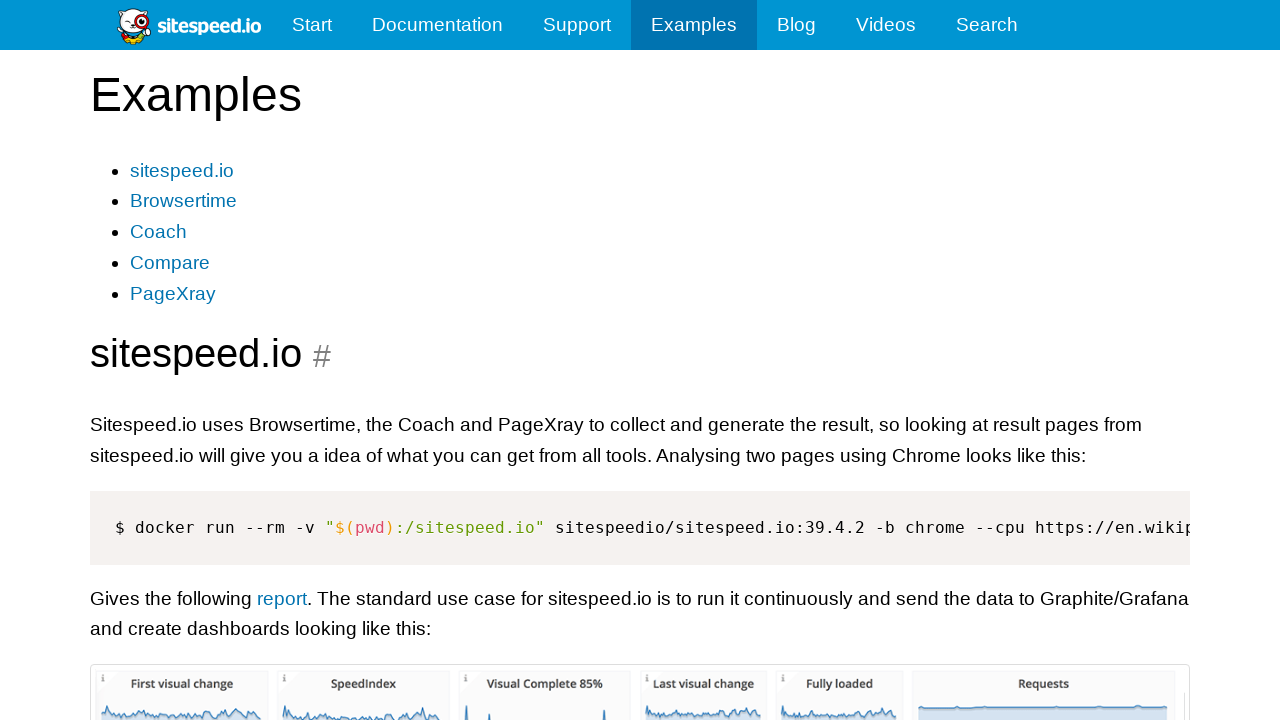

Examples page finished loading
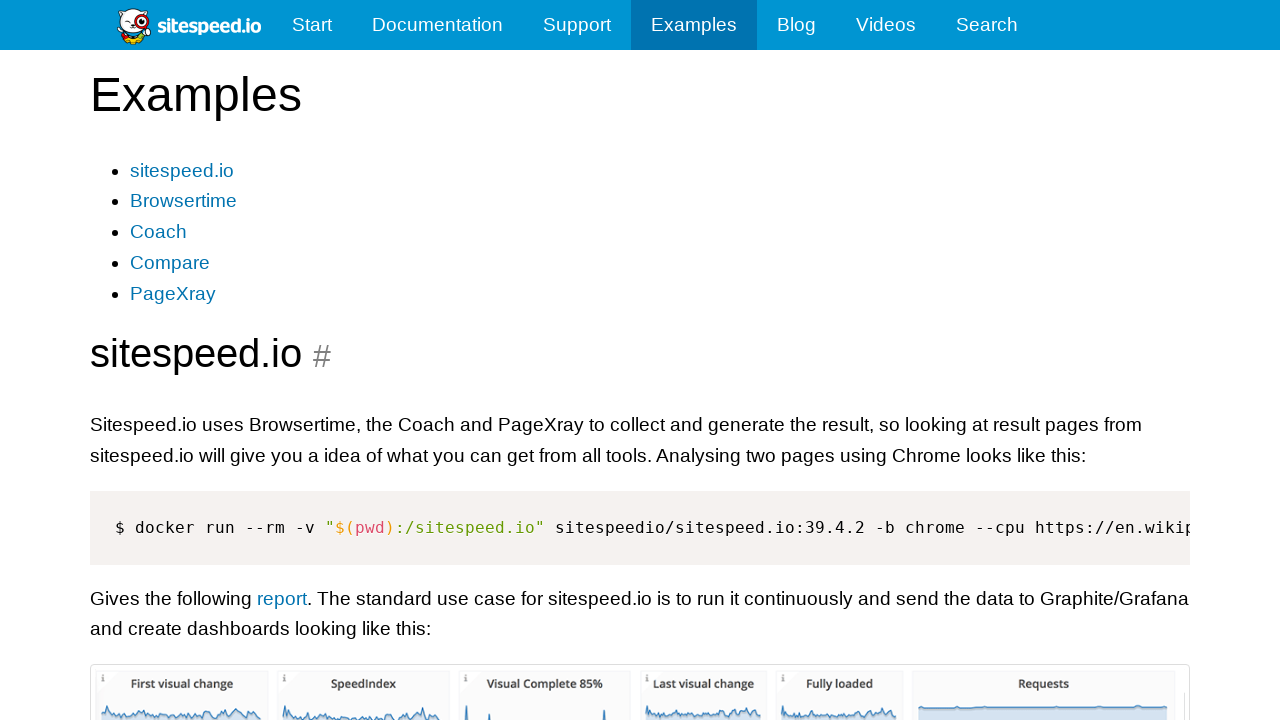

Navigated to sitespeed.io documentation page
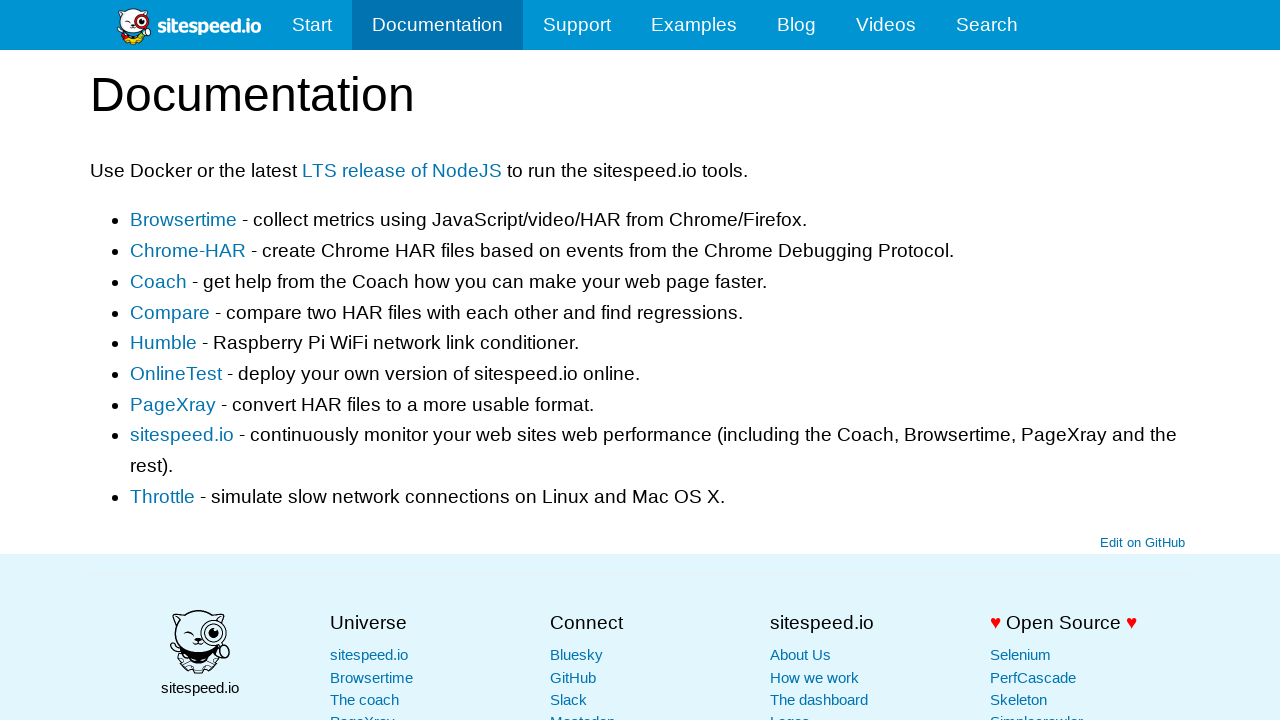

Documentation page finished loading
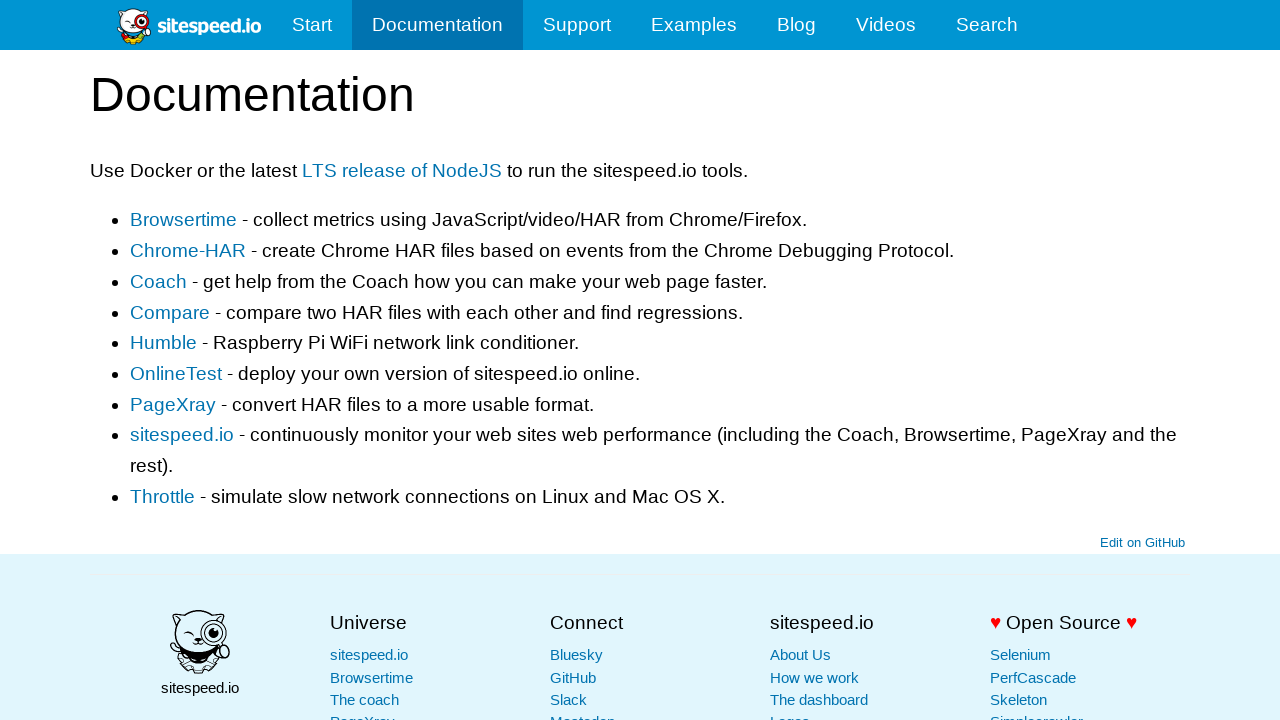

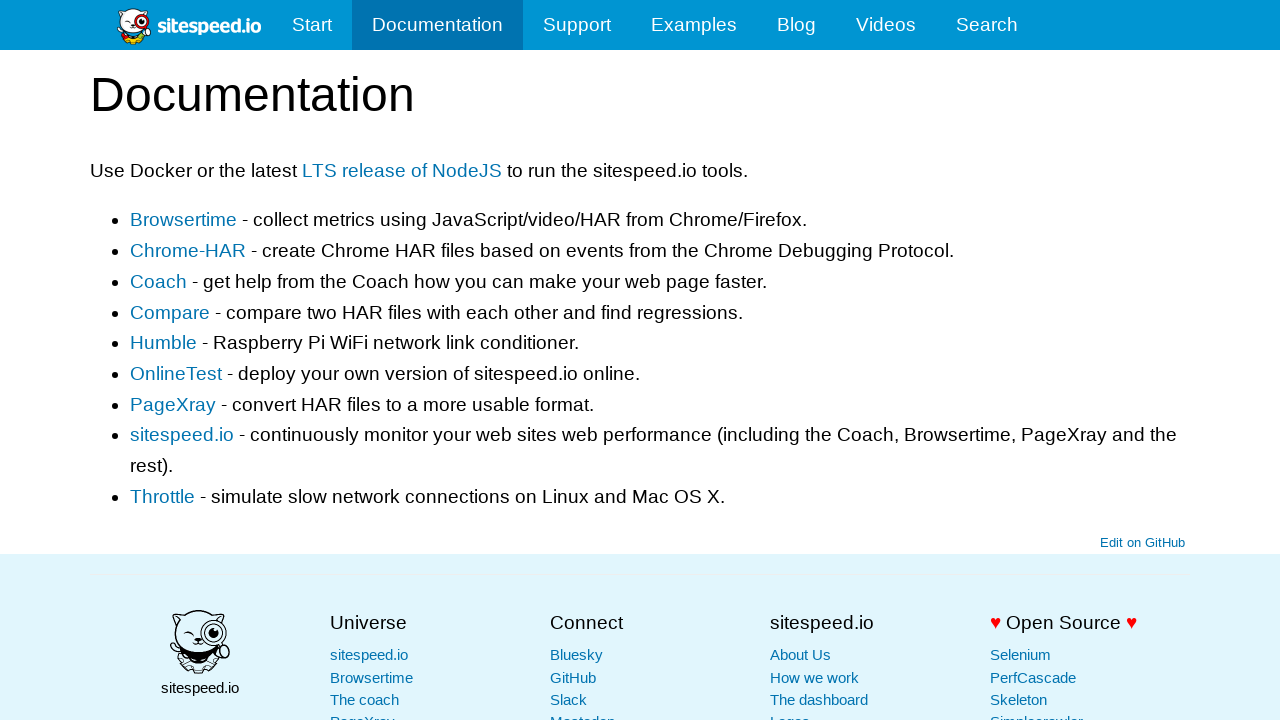